Tests JavaScript prompt alert handling by clicking a button to trigger a prompt, entering text into it, and accepting the alert

Starting URL: https://seleniumautomationpractice.blogspot.in/2018/01/blog-post.html

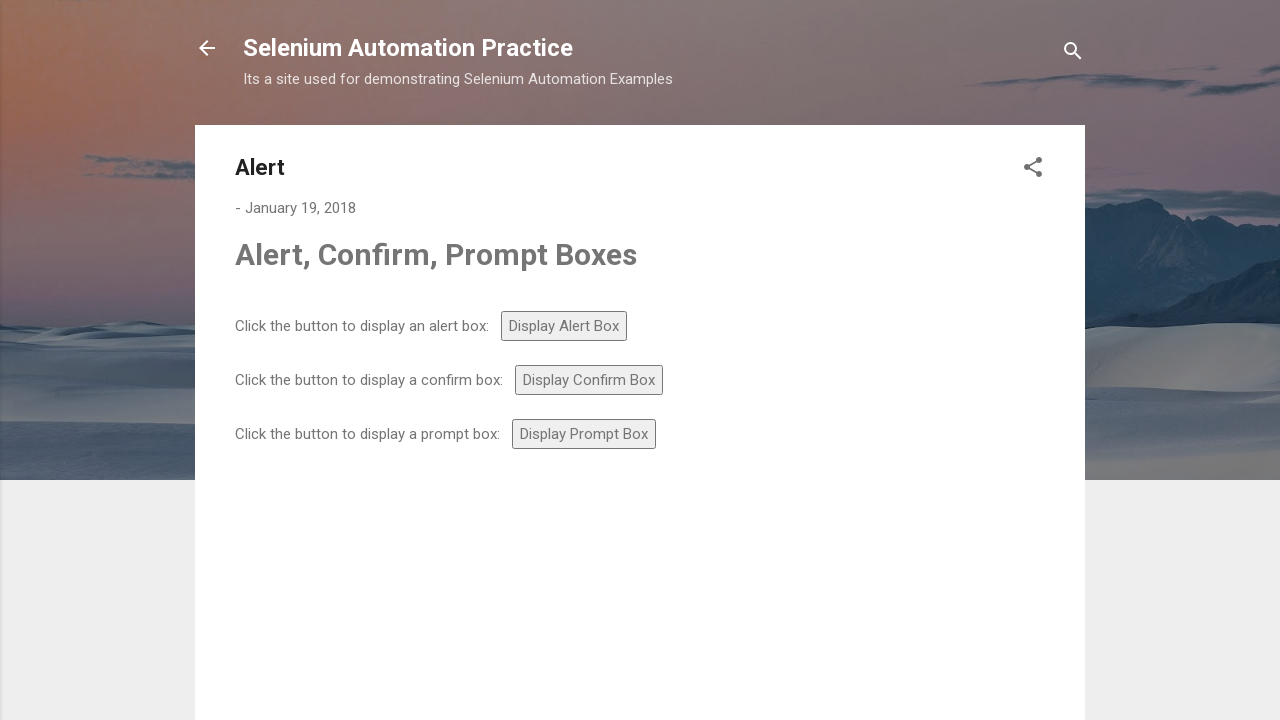

Clicked prompt button to trigger alert at (584, 434) on #prompt
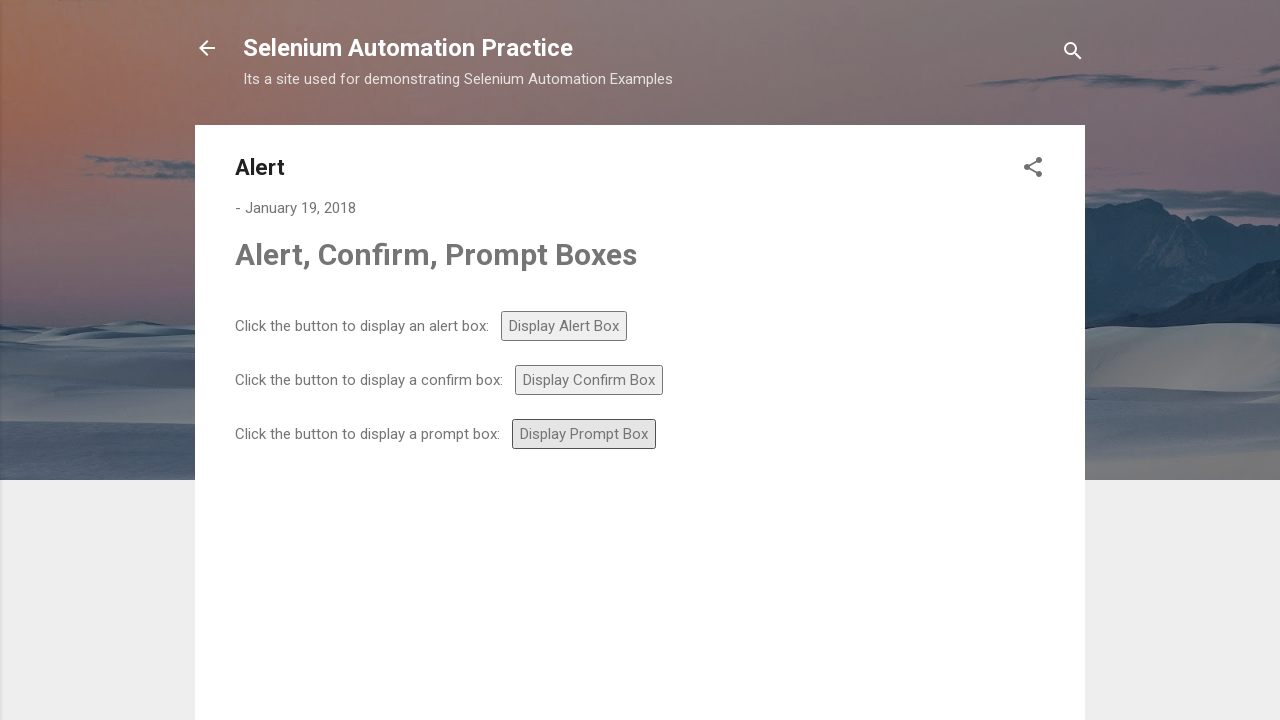

Set up dialog handler to accept prompt with 'Selenium'
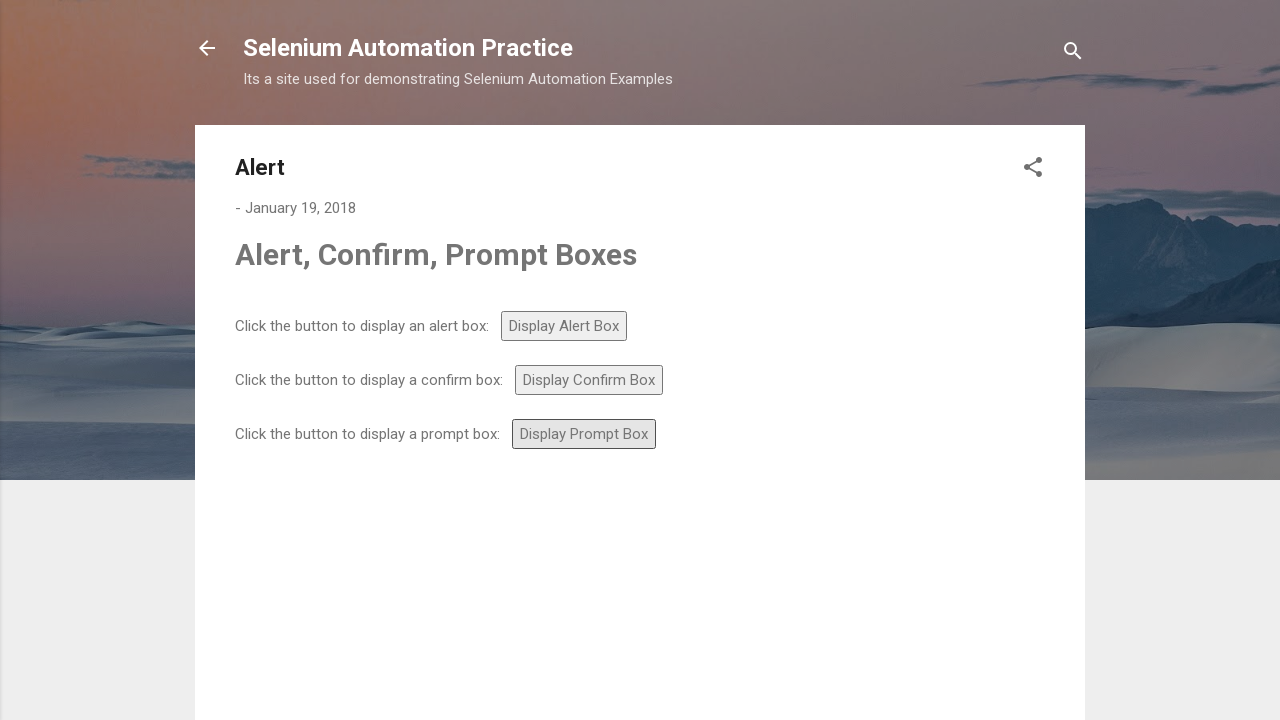

Clicked prompt button again to trigger dialog with handler active at (584, 434) on #prompt
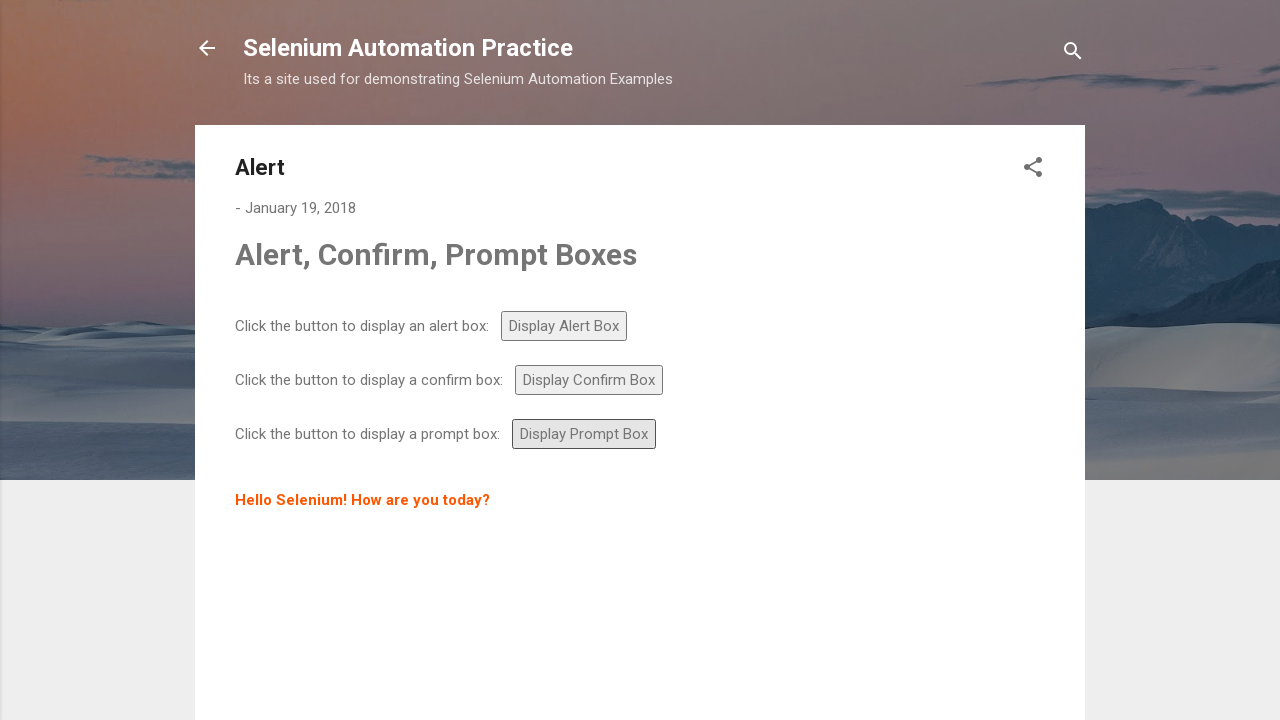

Waited for dialog interaction to complete
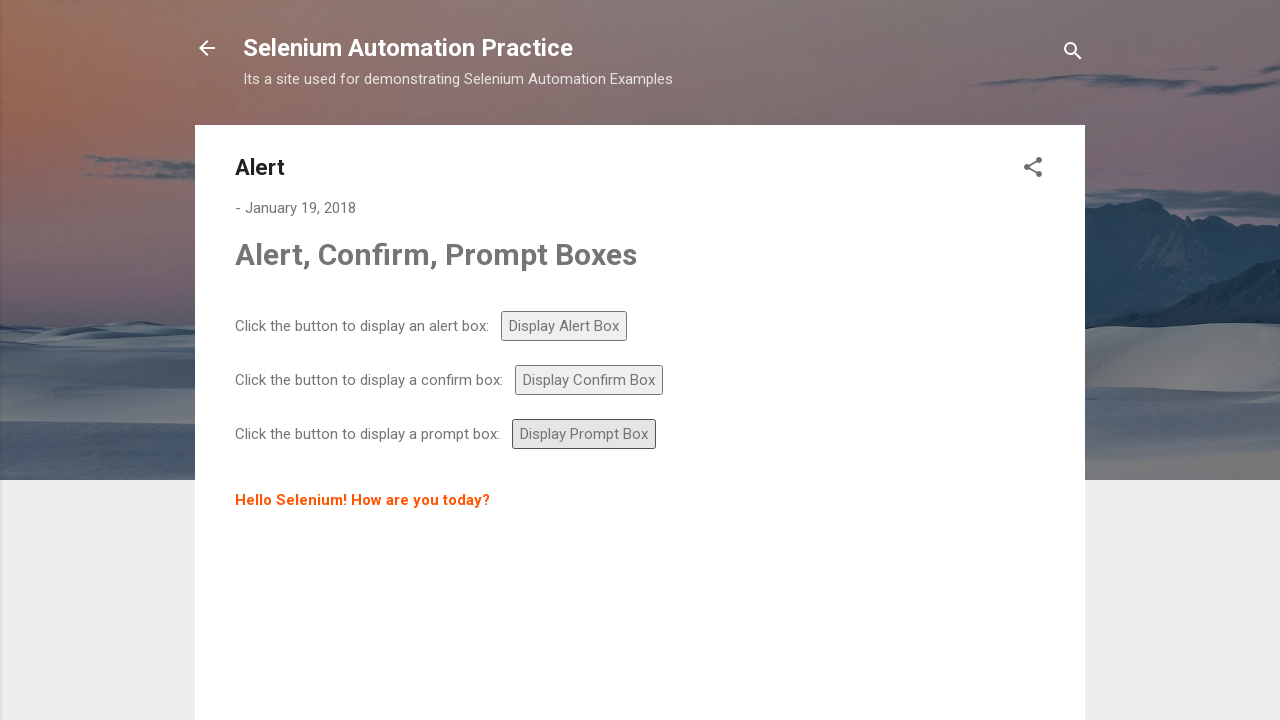

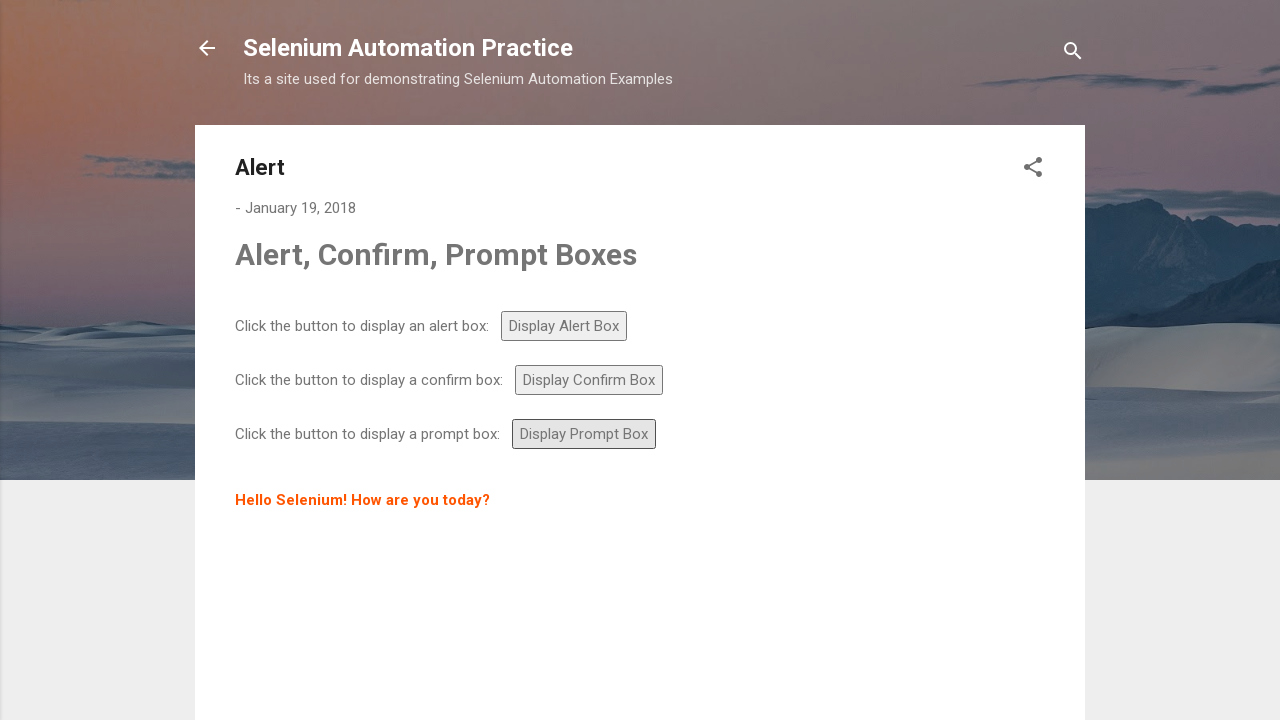